Navigates to the front-end course page and scrolls to the coaches section

Starting URL: https://kharkiv.ithillel.ua/courses/front-end-basic

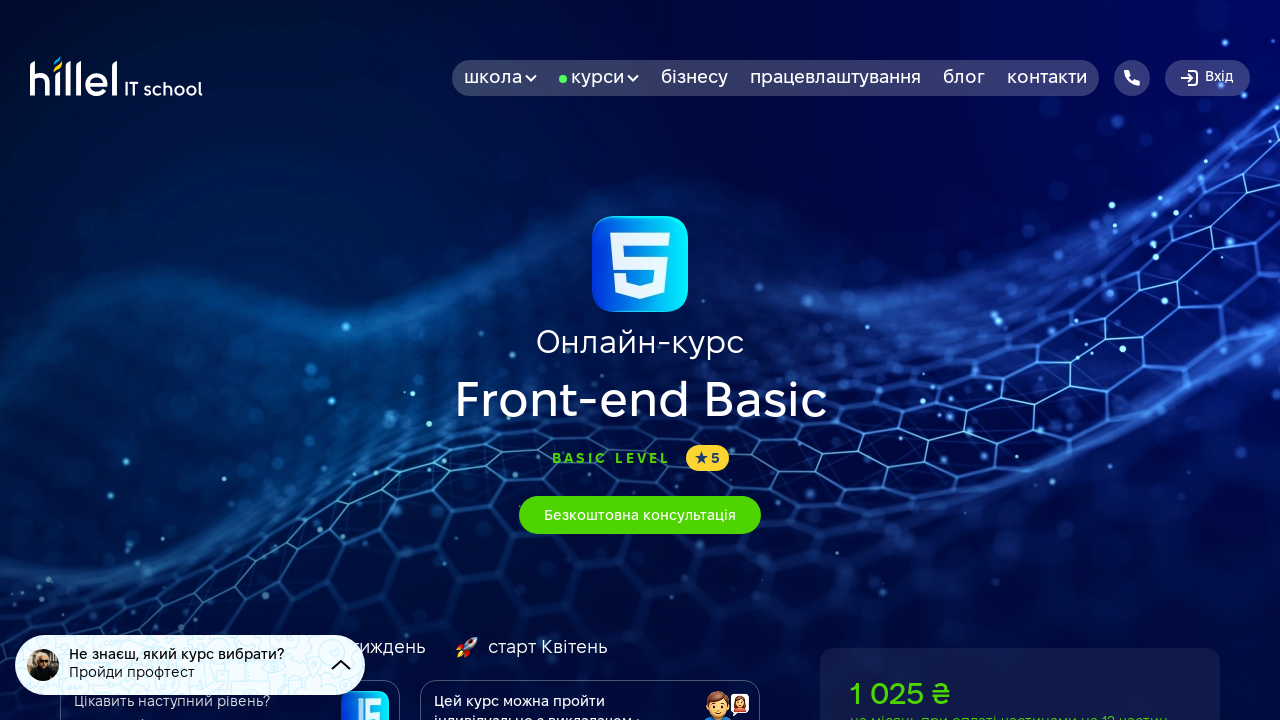

Scrolled to coaches section
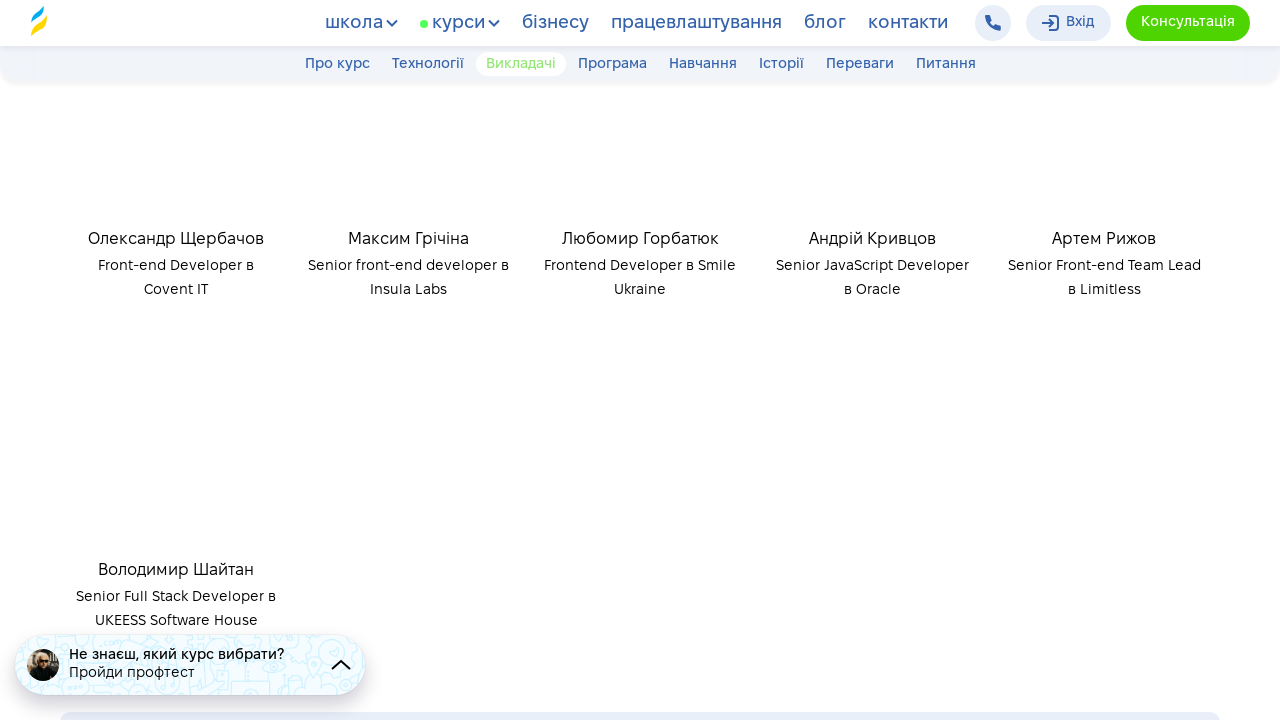

Coaches section is now visible
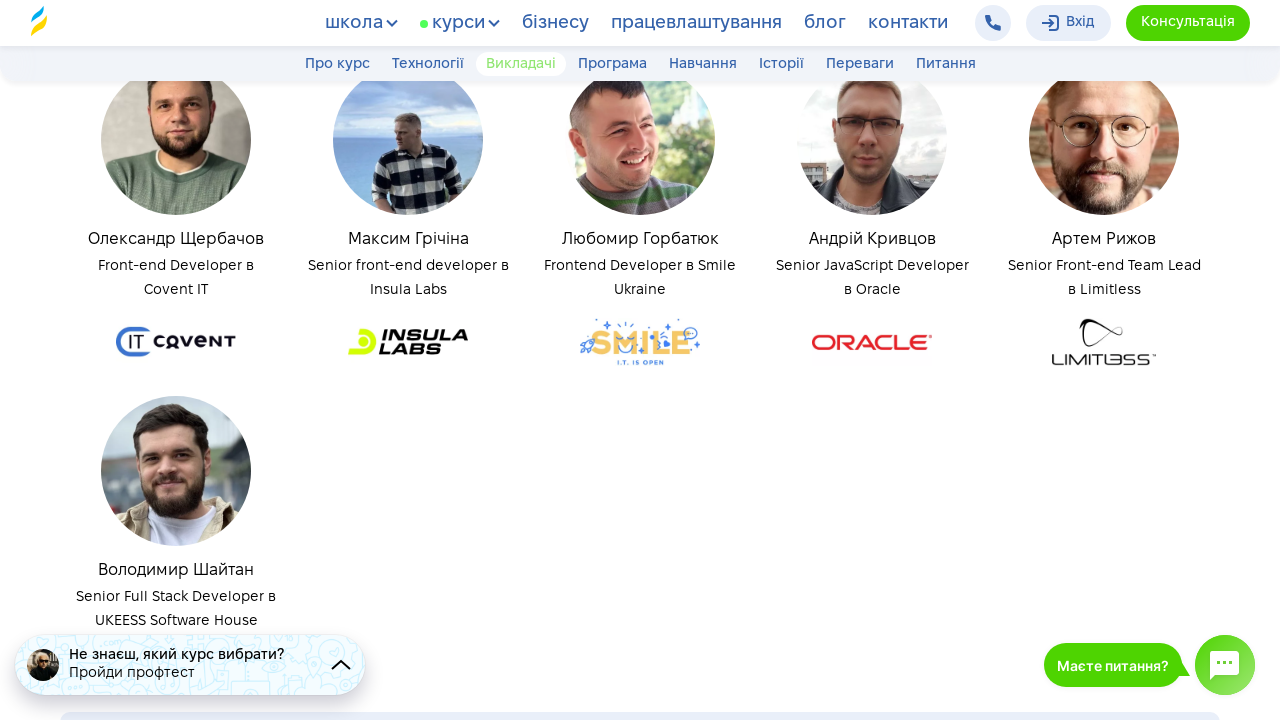

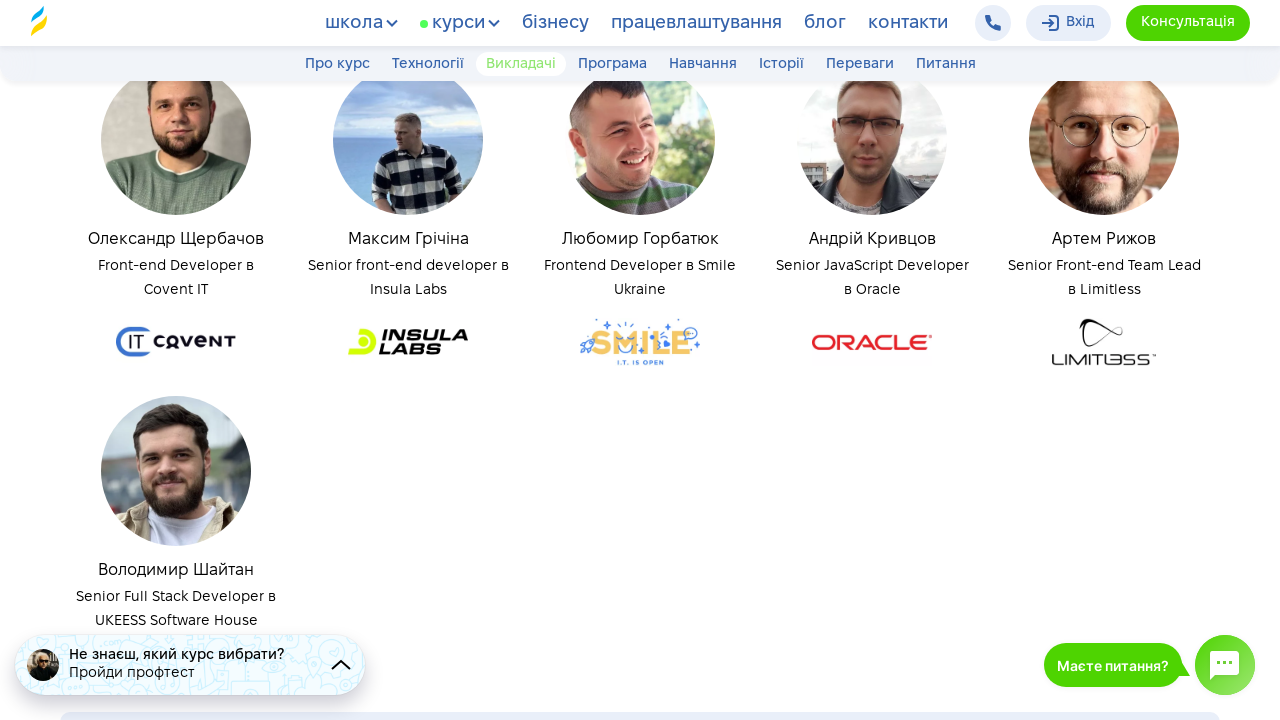